Tests window switching functionality by navigating to a page and clicking a link that opens a new browser window

Starting URL: https://the-internet.herokuapp.com/windows

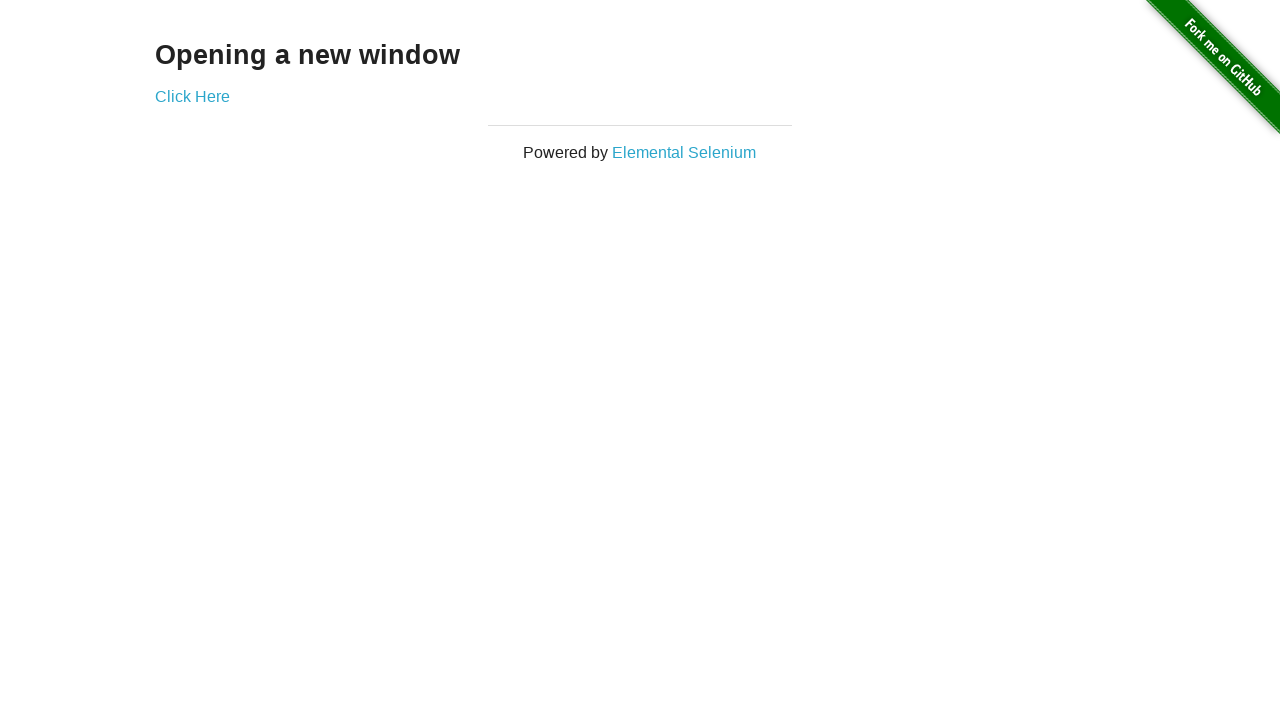

Clicked 'Click Here' link to open new window at (192, 96) on a:has-text('Click Here')
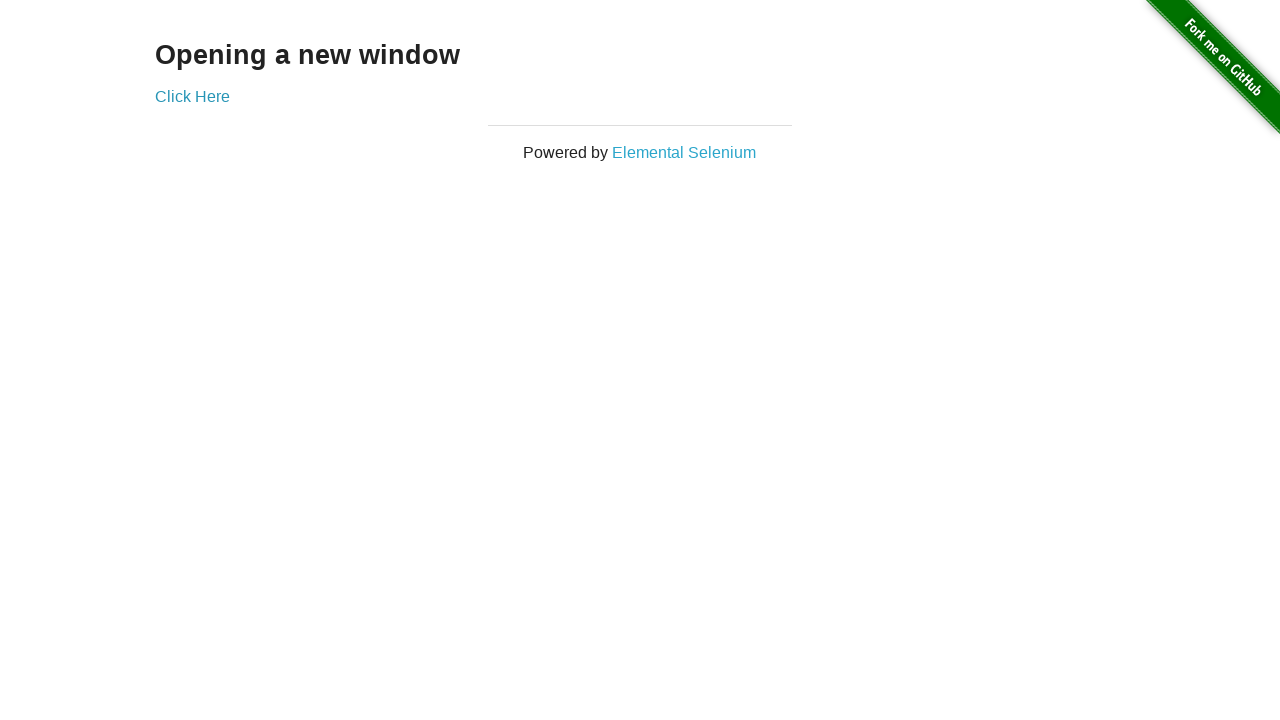

Waited 1 second for new window to open
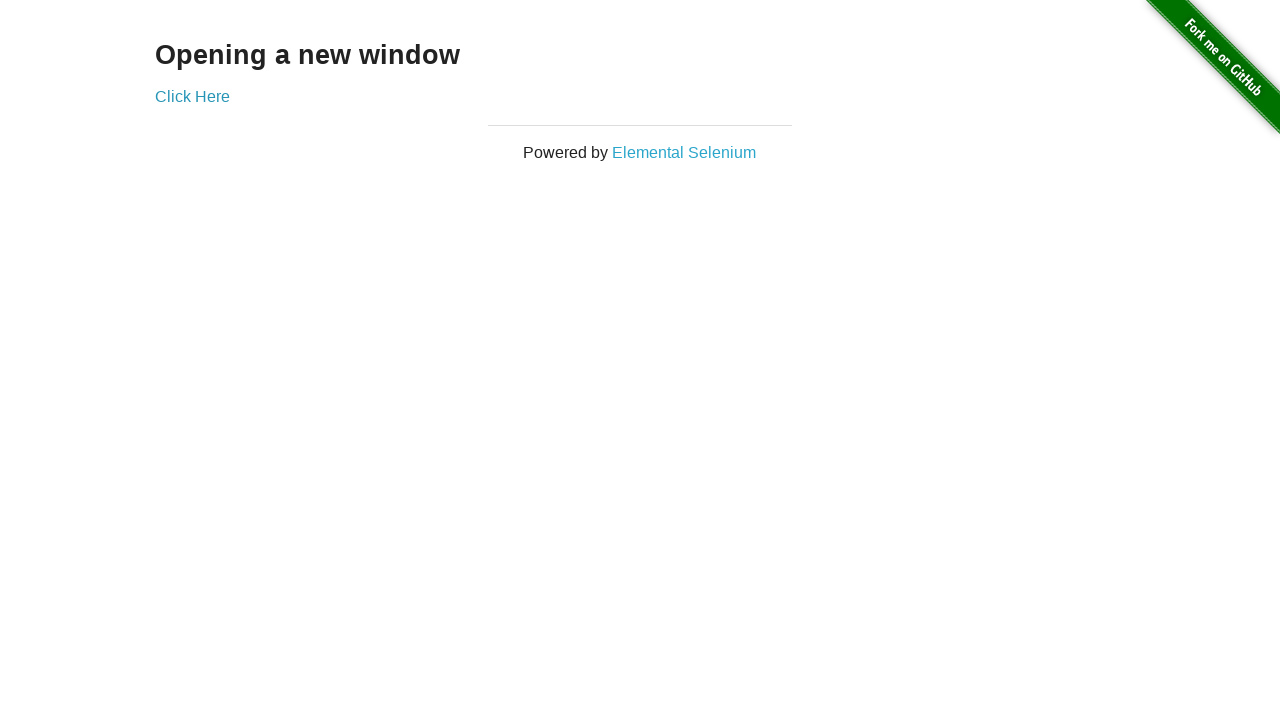

Retrieved all pages from context
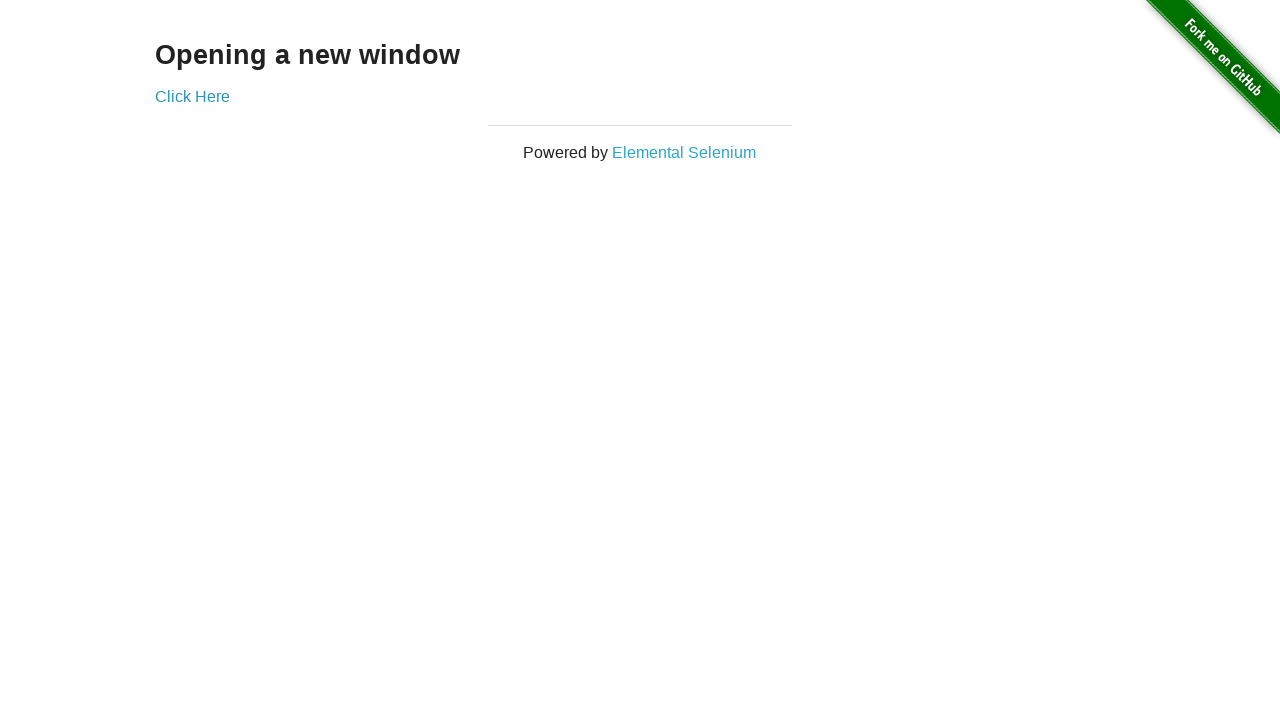

Switched to new window (pages[1])
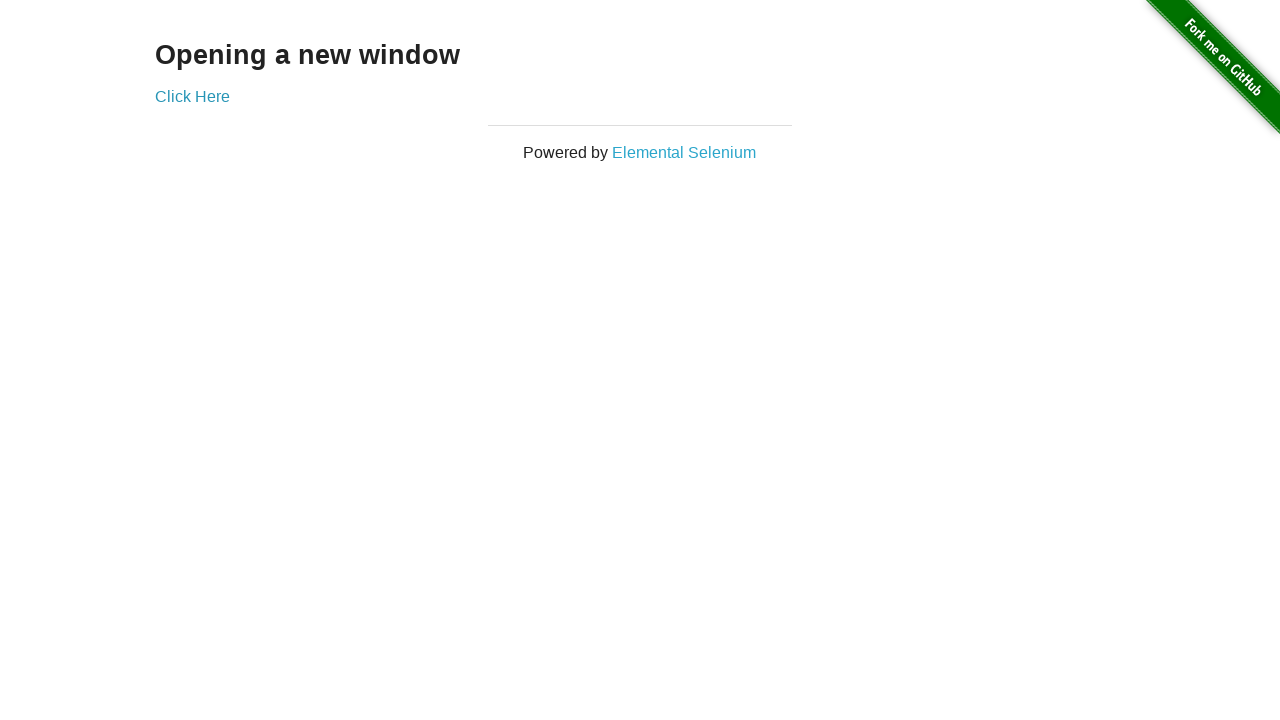

New window loaded successfully
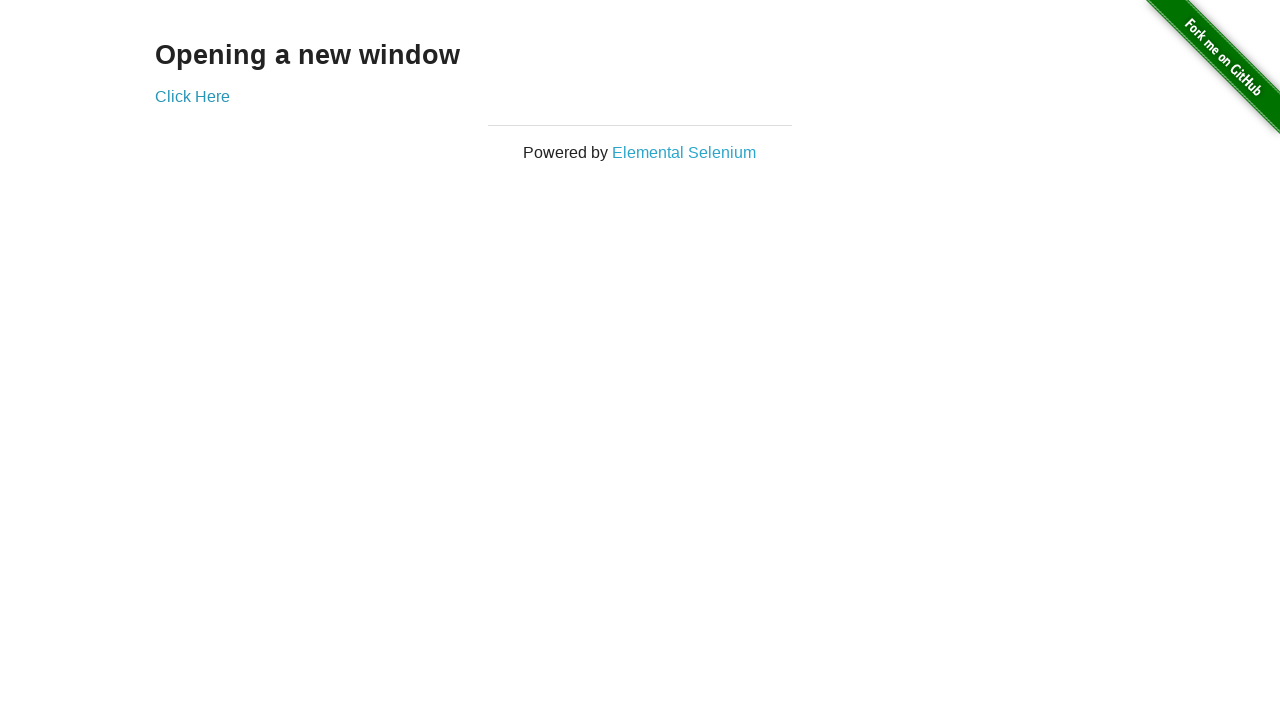

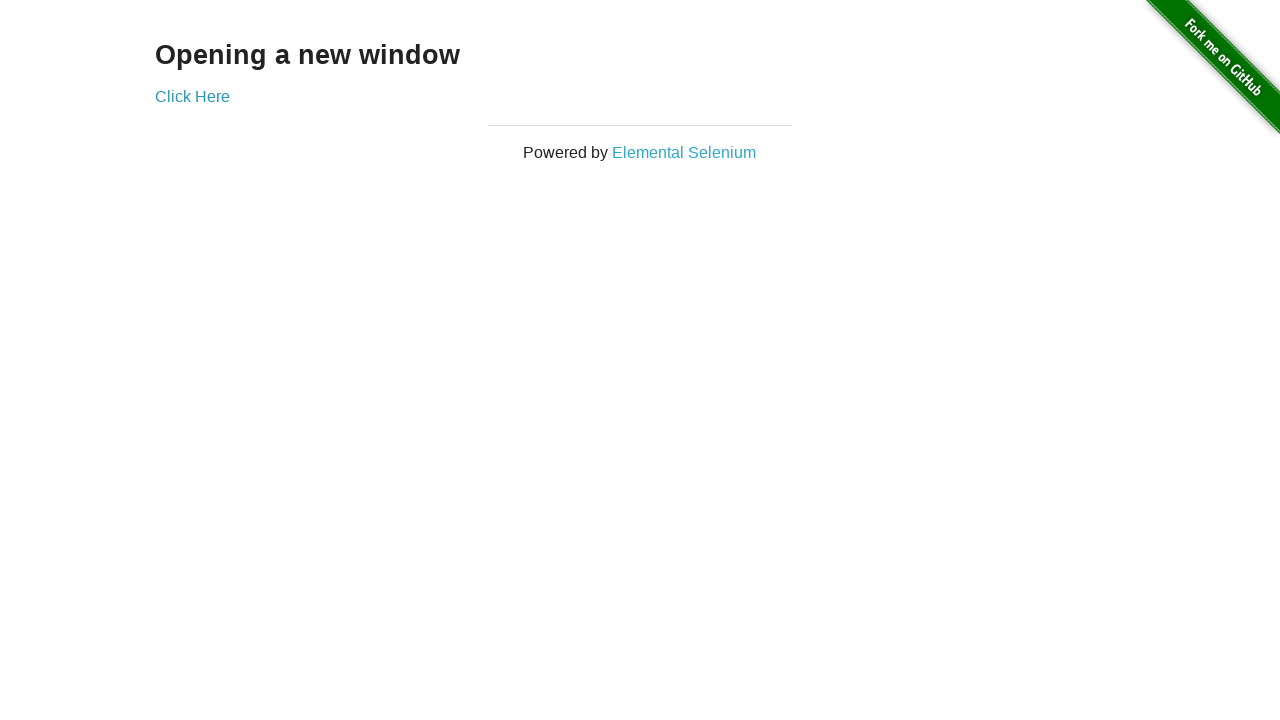